Verifies that the login button on the NextBaseCRM login page displays the expected text "Log In" by checking the button's value attribute.

Starting URL: https://login1.nextbasecrm.com/

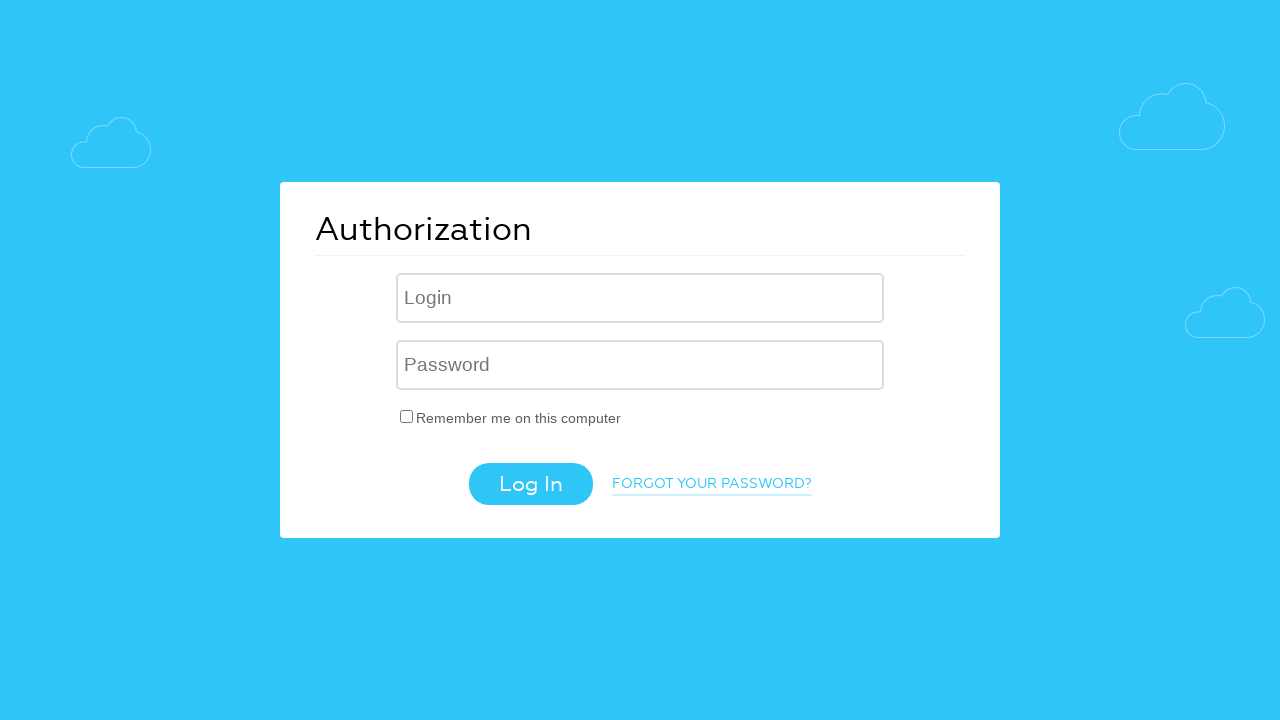

Located login button with selector input[type='submit']
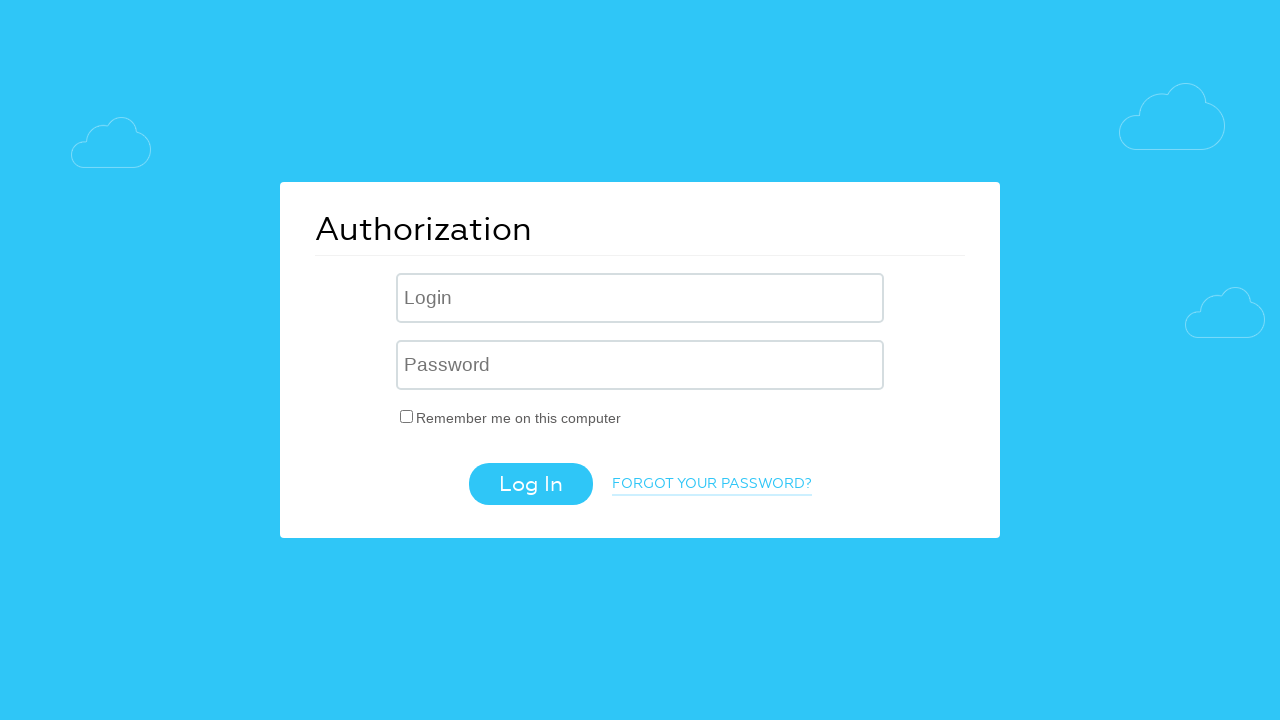

Login button is now visible
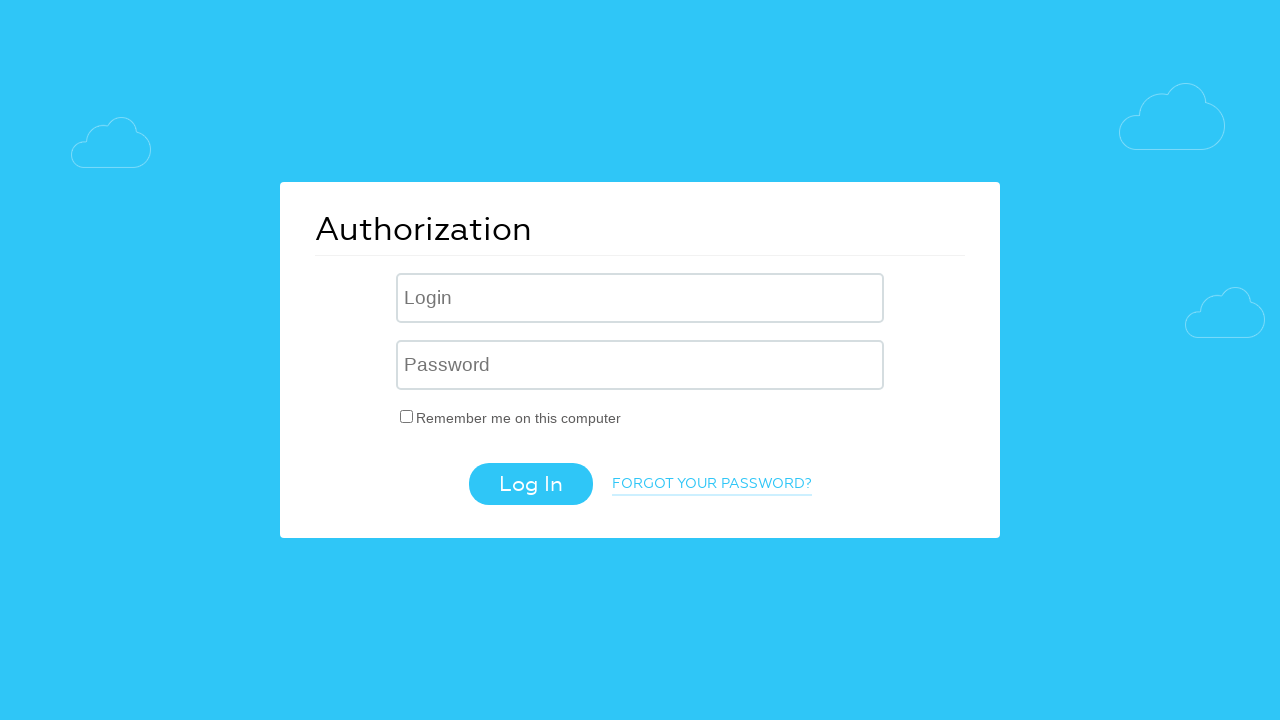

Retrieved login button value attribute: Log In
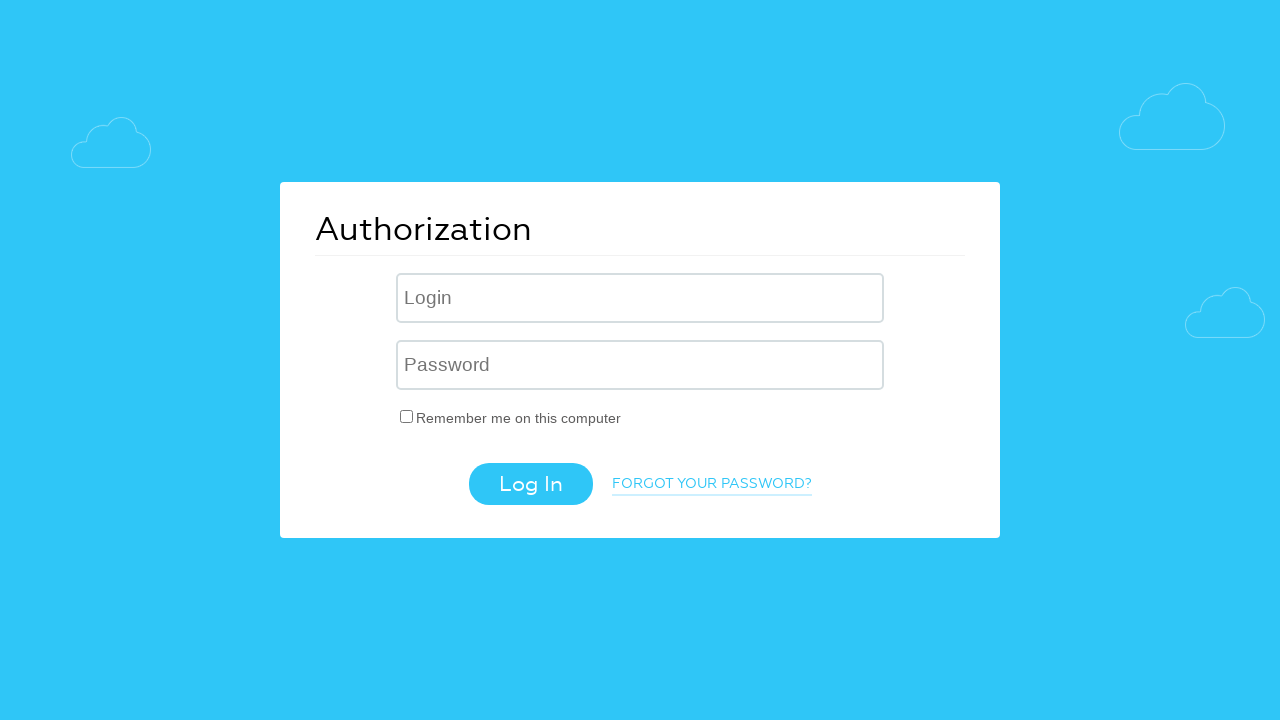

Login button text verification passed - value matches 'Log In'
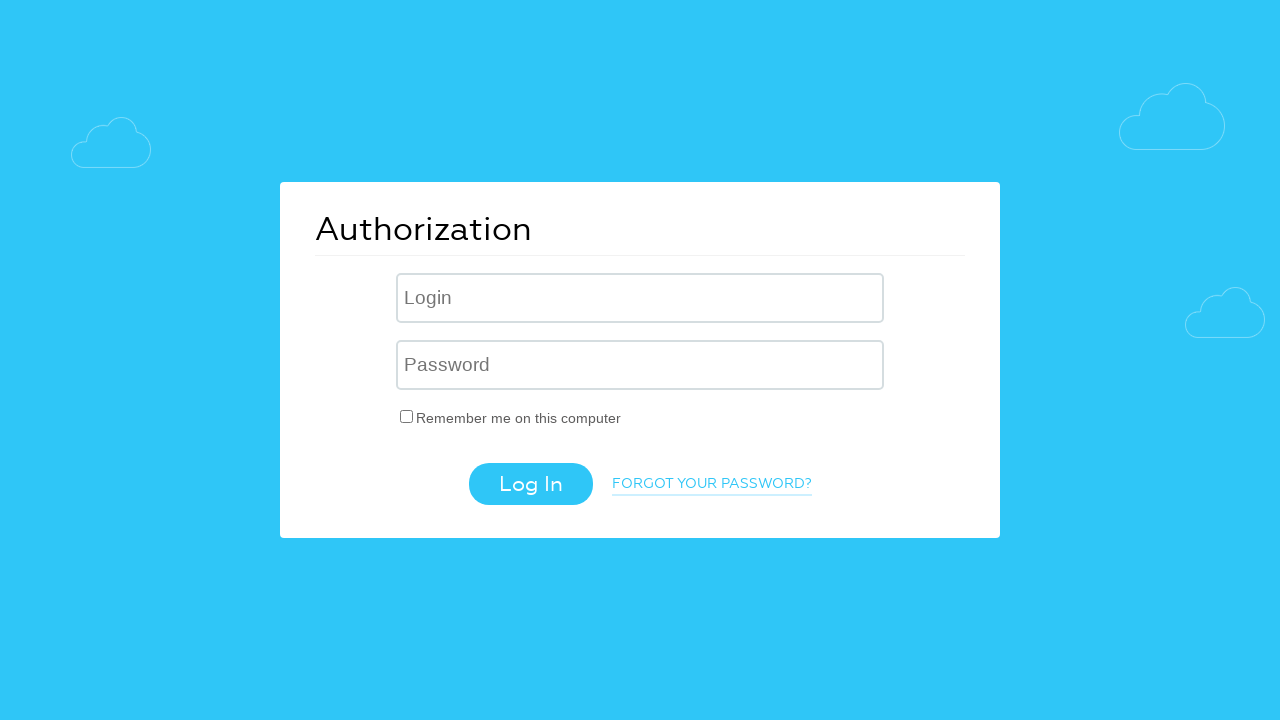

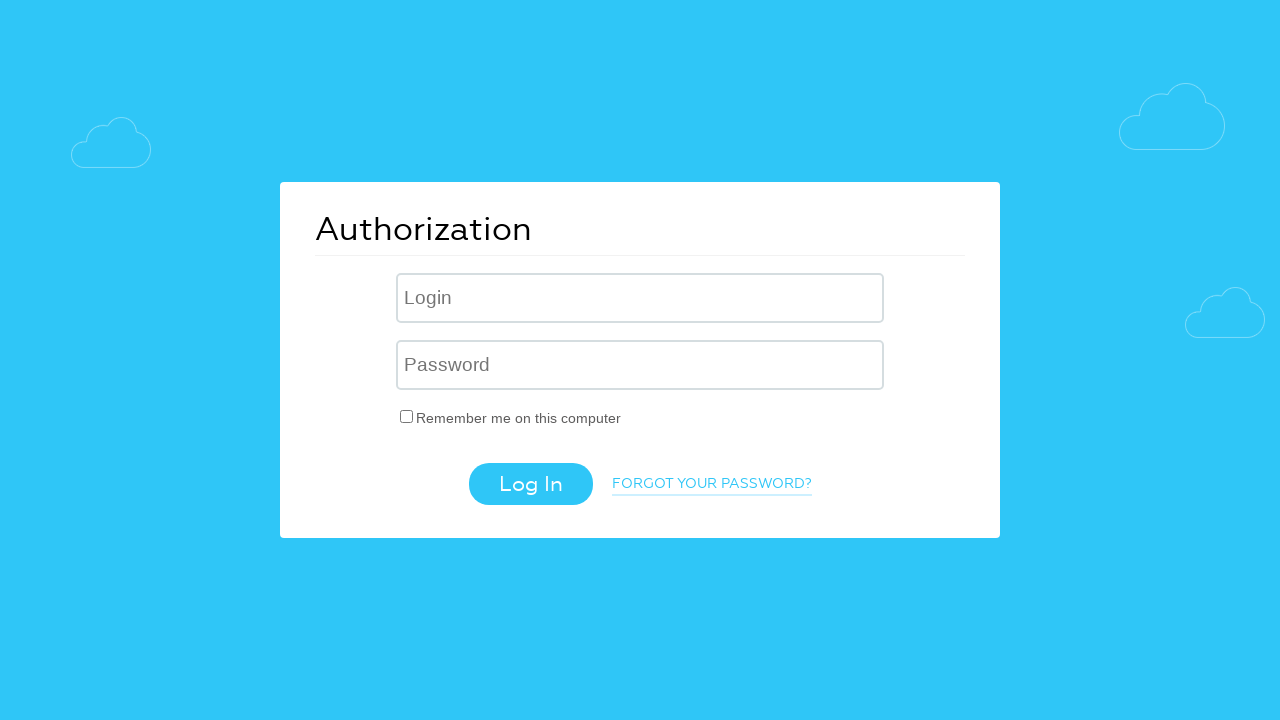